Tests the "Sell With Us" page by clicking the link and filling in the full name field in a form

Starting URL: https://shopdemo-alex-hot.koyeb.app/

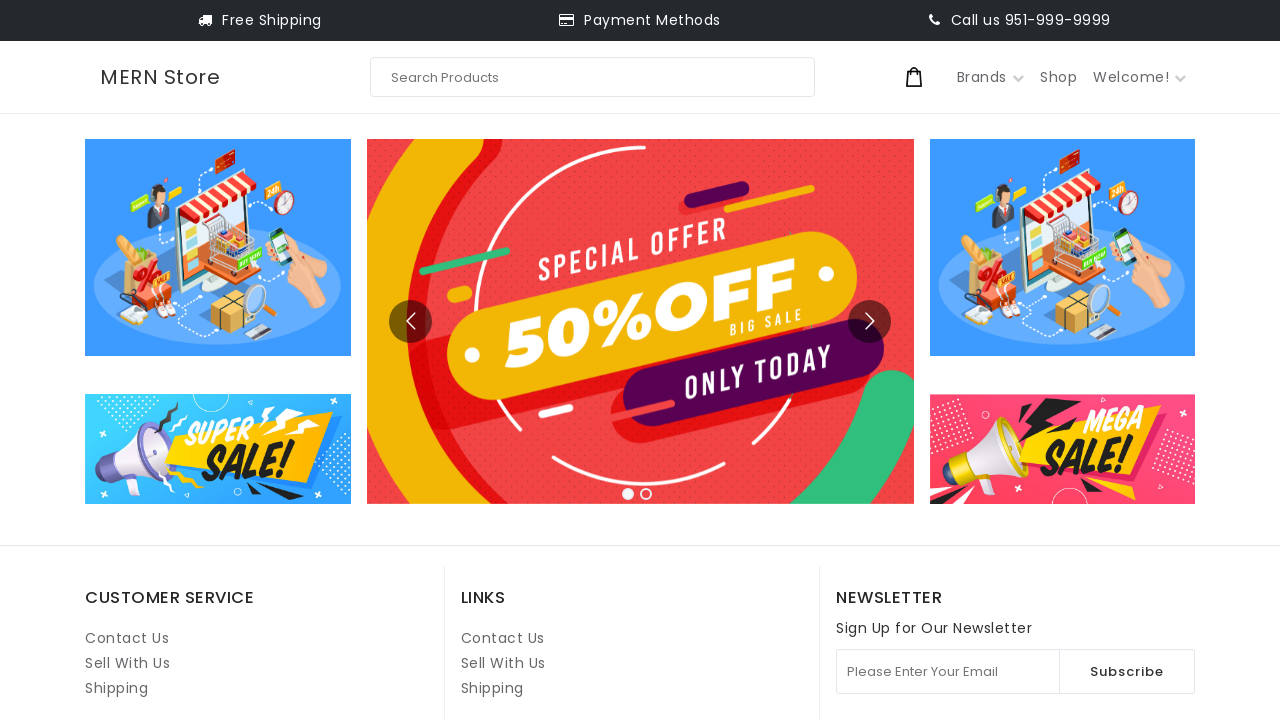

Clicked on the second 'Sell With Us' link at (503, 663) on internal:role=link[name="Sell With Us"i] >> nth=1
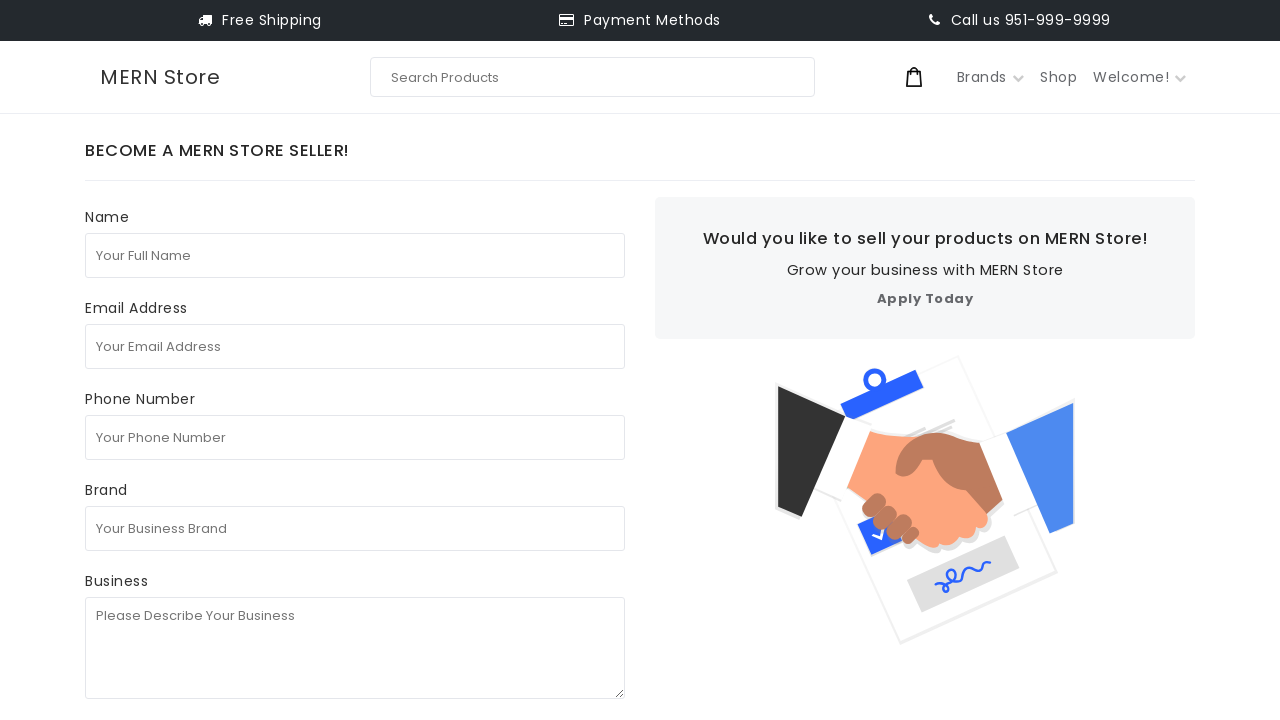

Clicked on the full name input field at (355, 255) on internal:attr=[placeholder="Your Full Name"i]
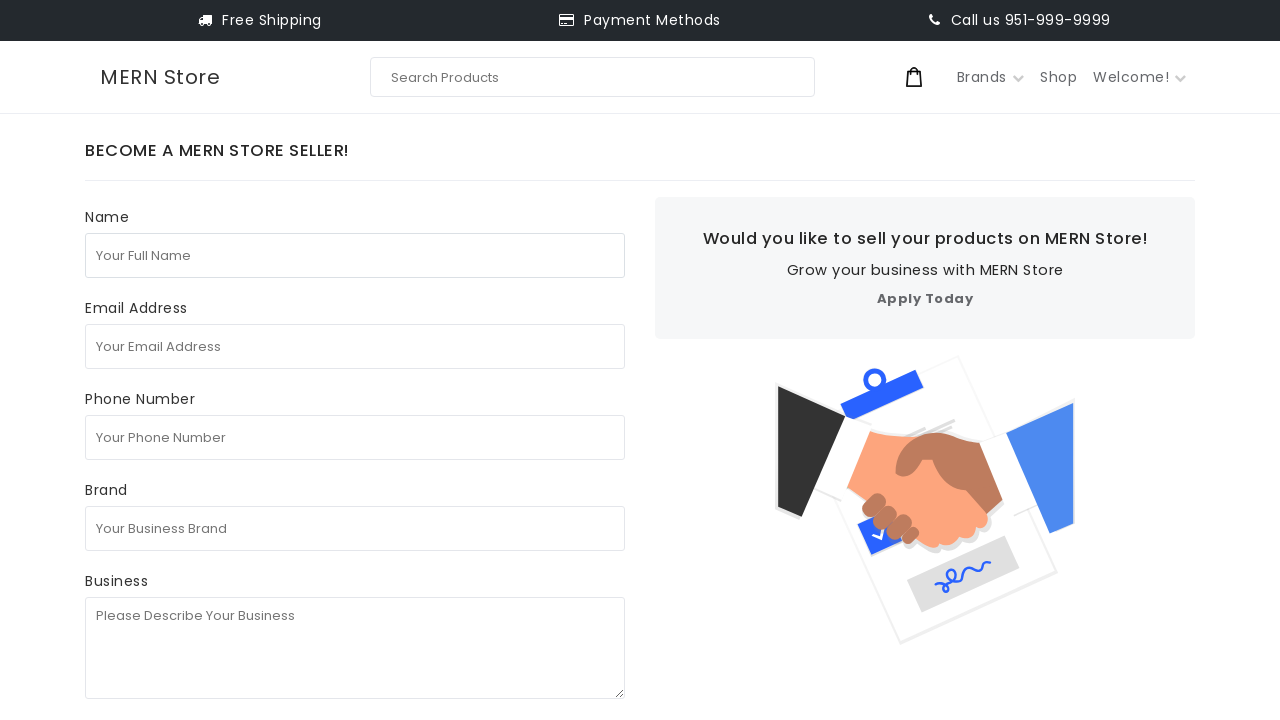

Filled in full name field with 'John Smith' on internal:attr=[placeholder="Your Full Name"i]
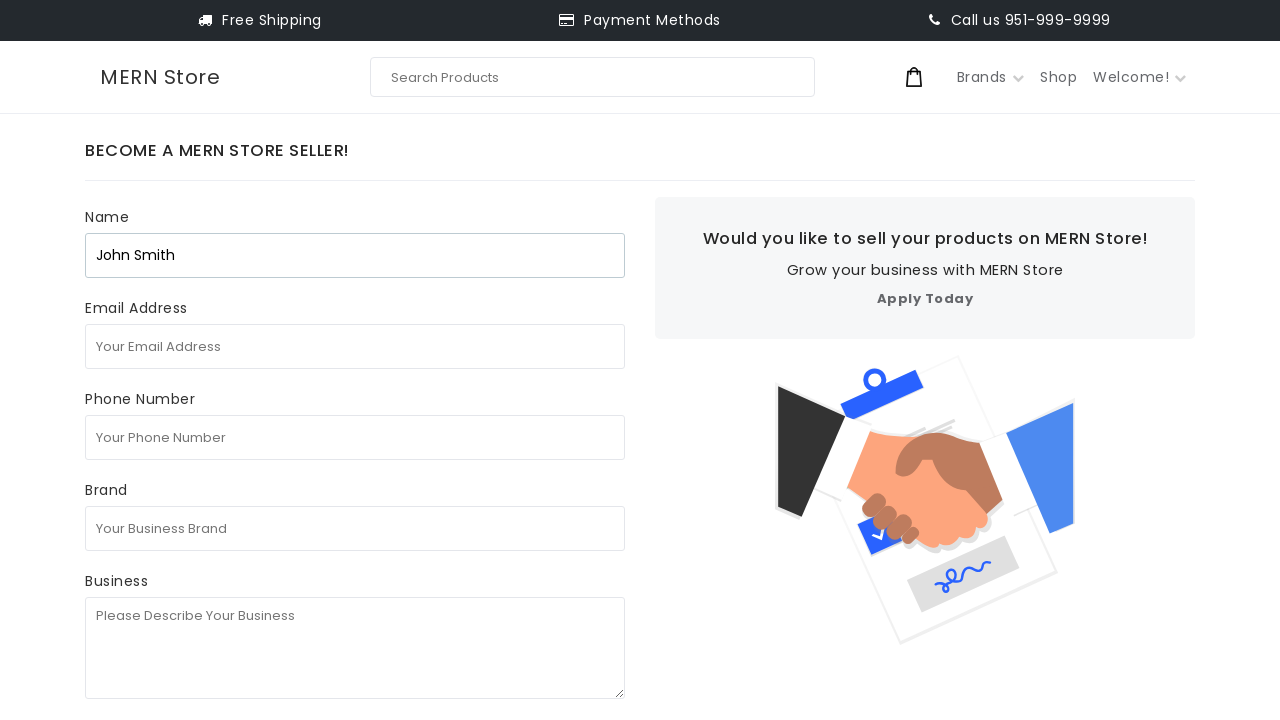

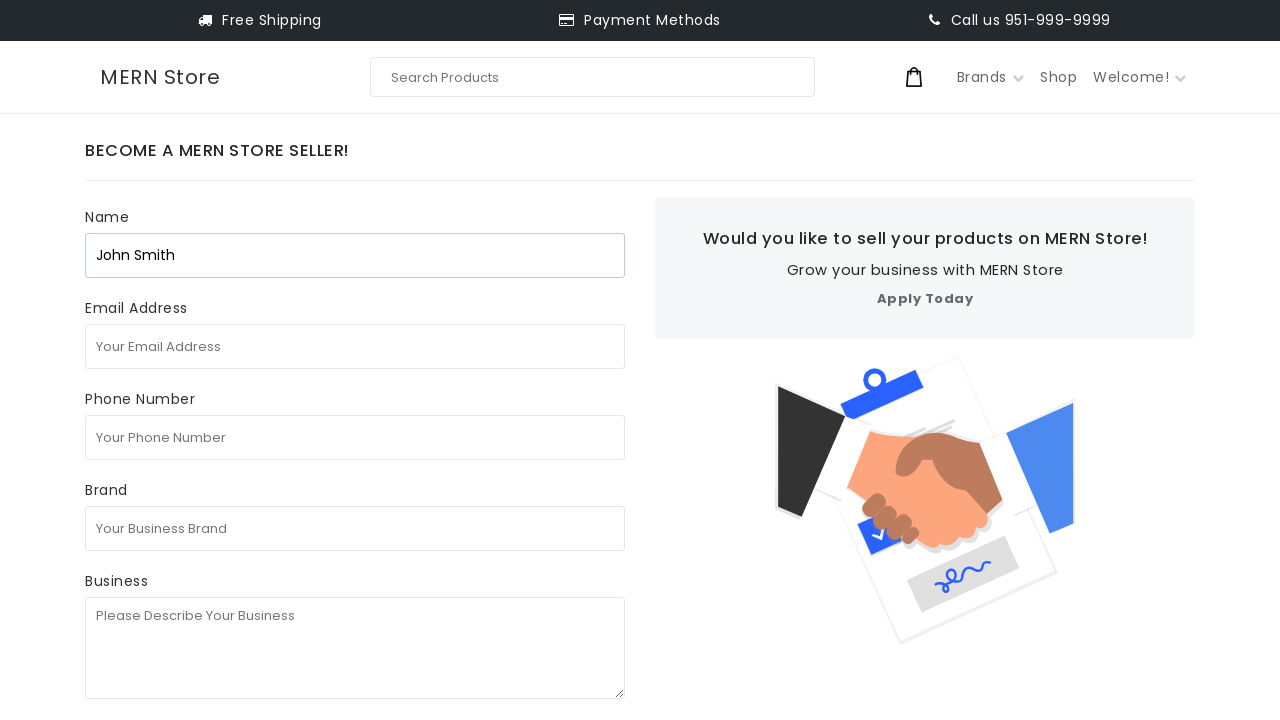